Tests clicking on the 'Overview' section of a Selenium course content page and verifies the presence of company information text

Starting URL: http://greenstech.in/selenium-course-content.html

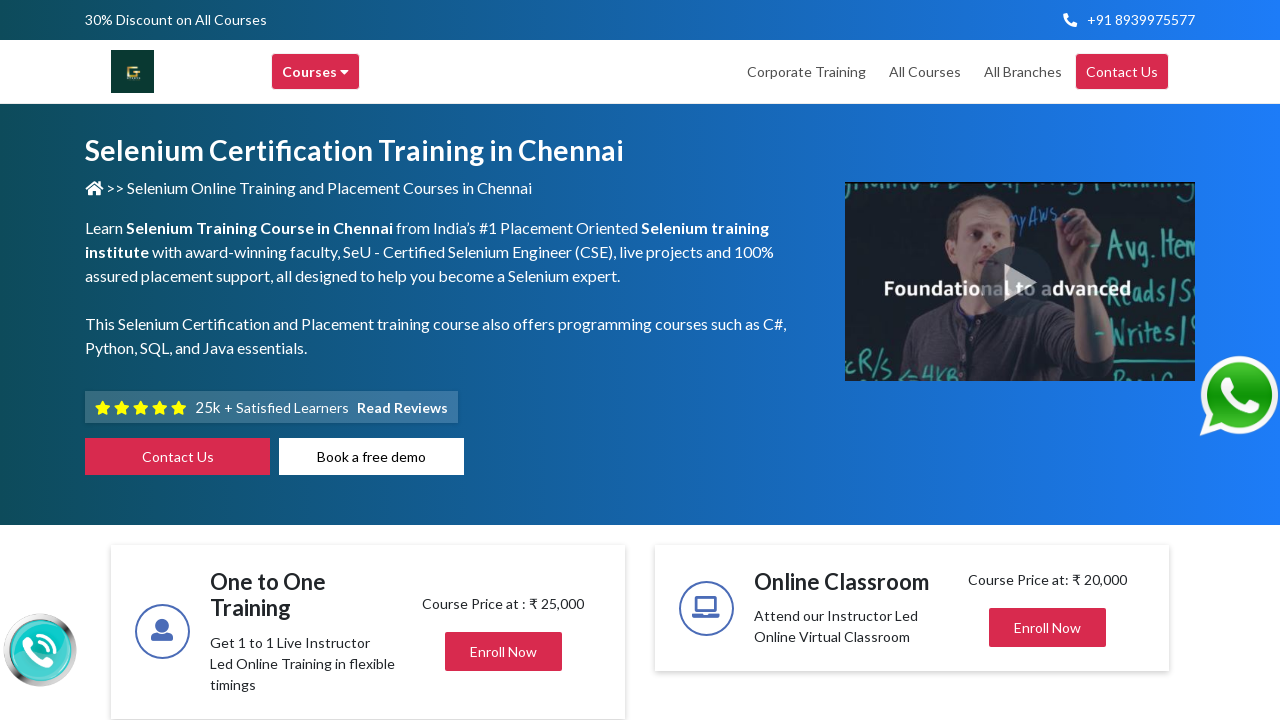

Clicked on the 'Overview' section of the Selenium course content page at (516, 361) on xpath=//span[text()='Overview']
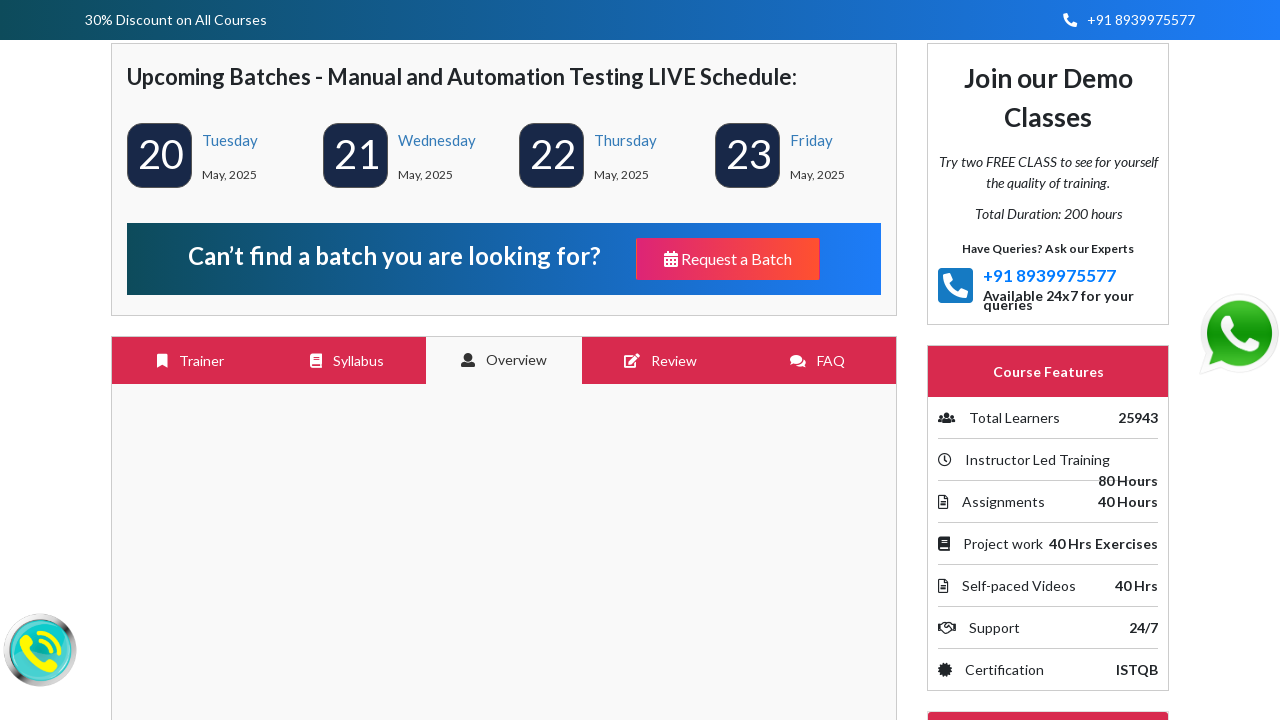

Verified company information text 'Greens Technologies' is present on the page
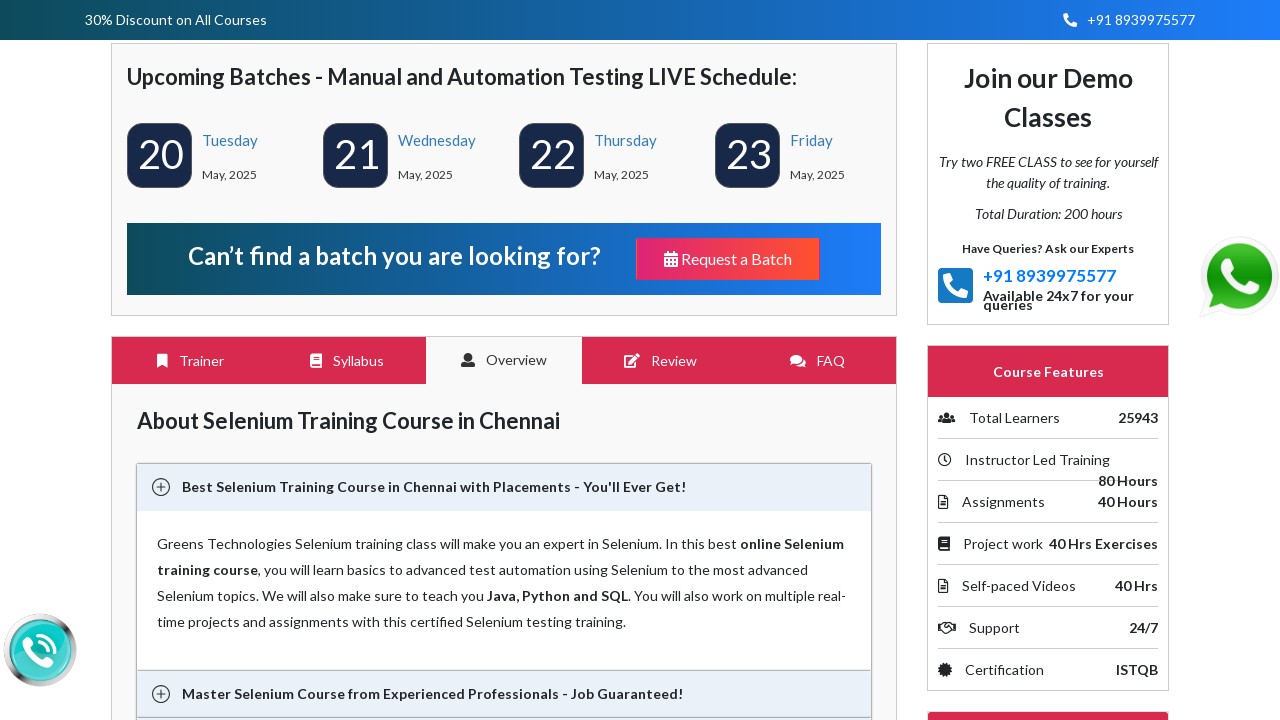

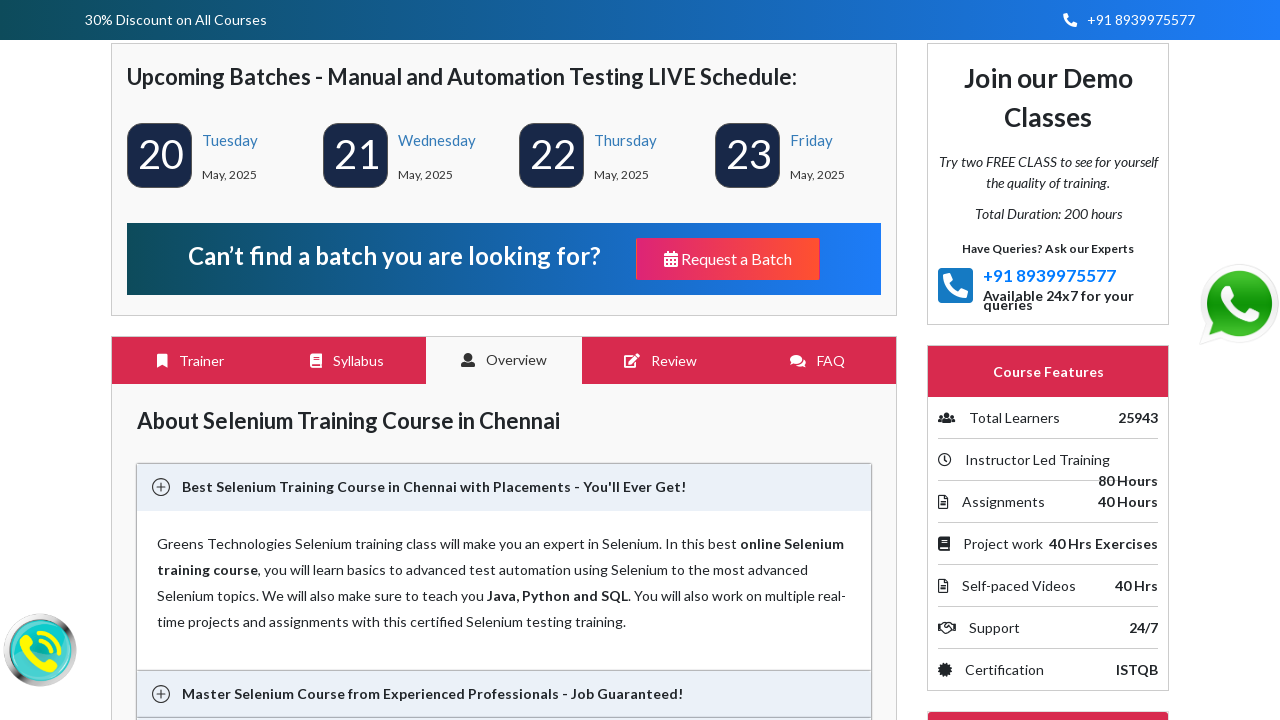